Tests a practice form by filling in name and email fields, clicking a checkbox, selecting a radio button, and submitting the form

Starting URL: https://rahulshettyacademy.com/angularpractice/

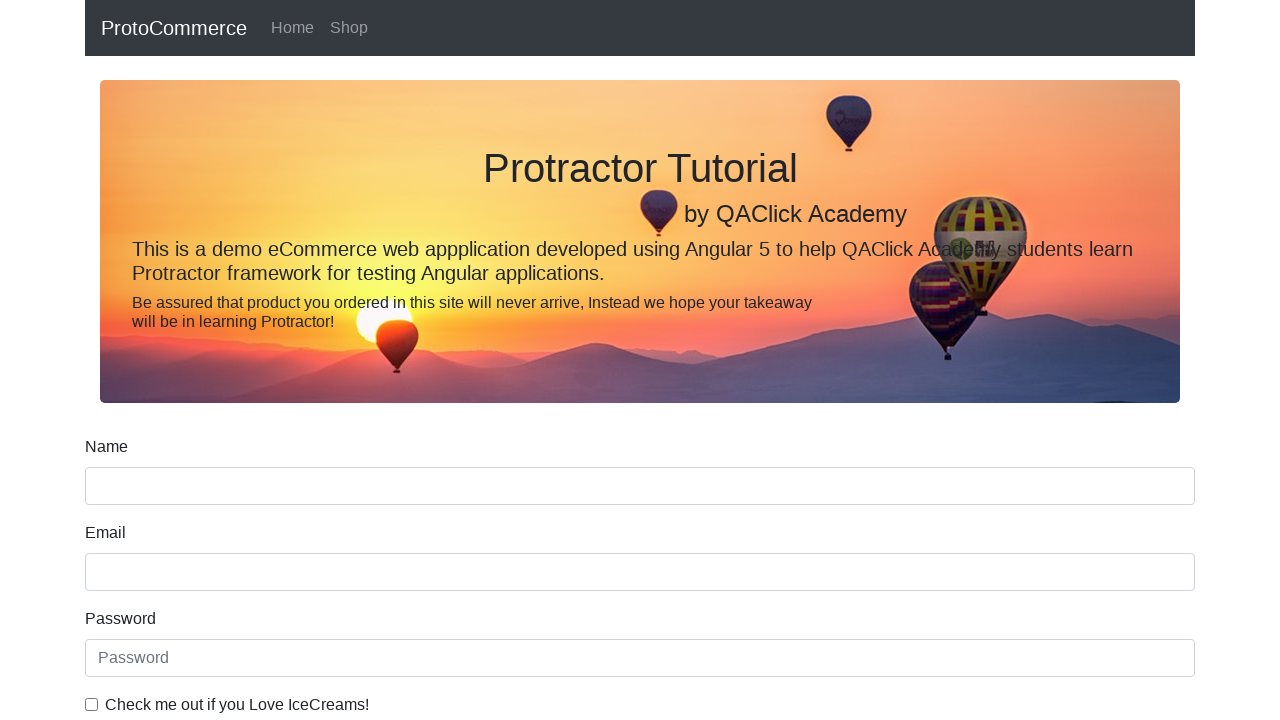

Filled name field with 'Gaurab' on input[name='name']
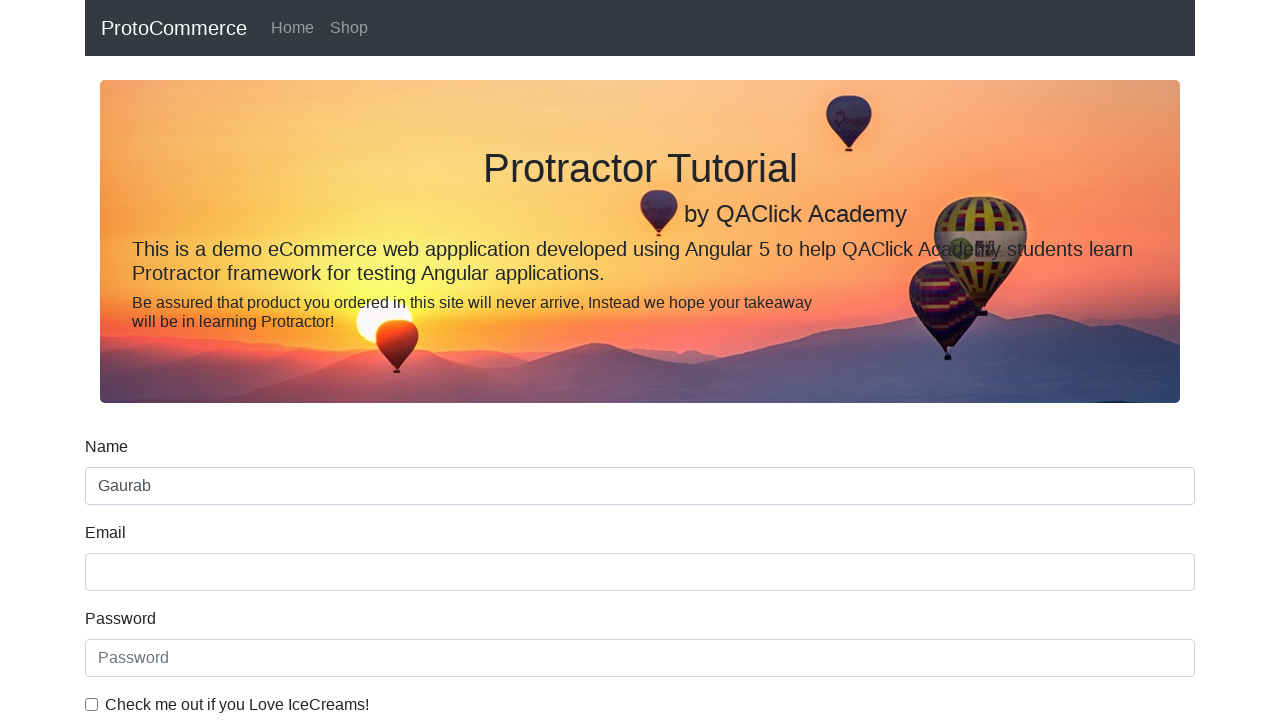

Filled email field with 'abc@gmail.com' on input[name='email']
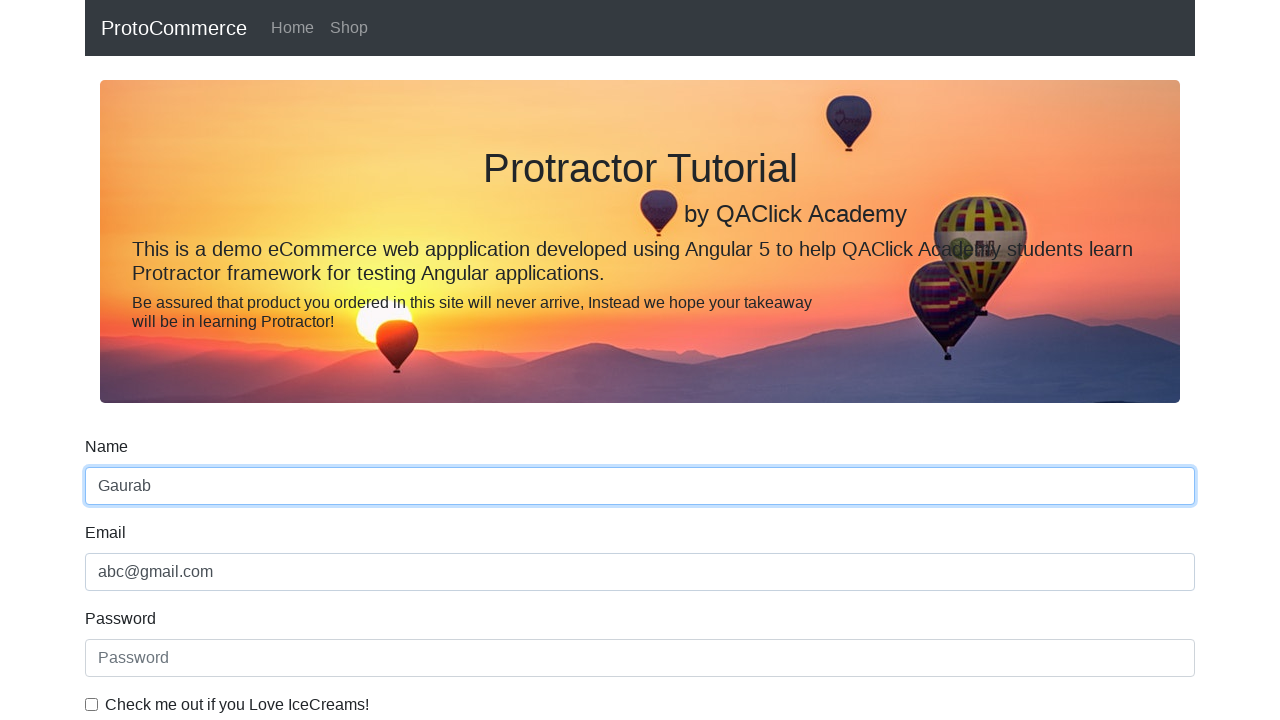

Clicked the checkbox at (92, 704) on #exampleCheck1
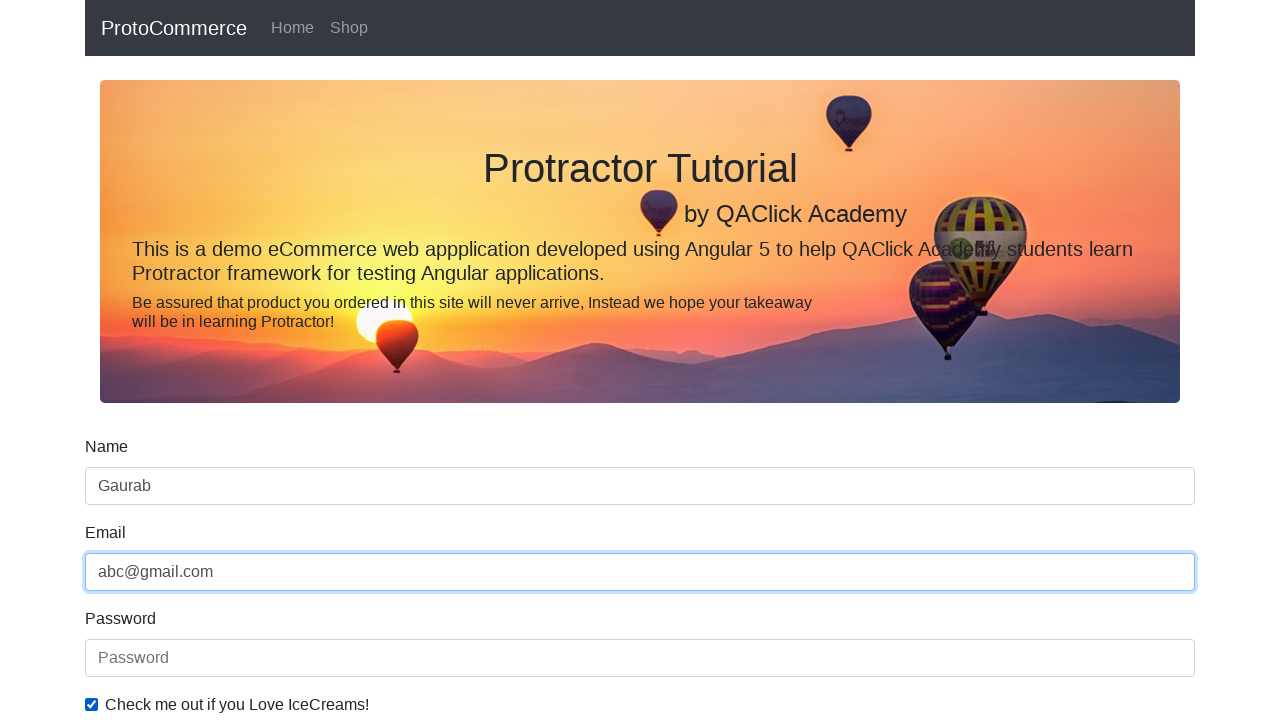

Selected radio button option at (326, 360) on input#inlineRadio2
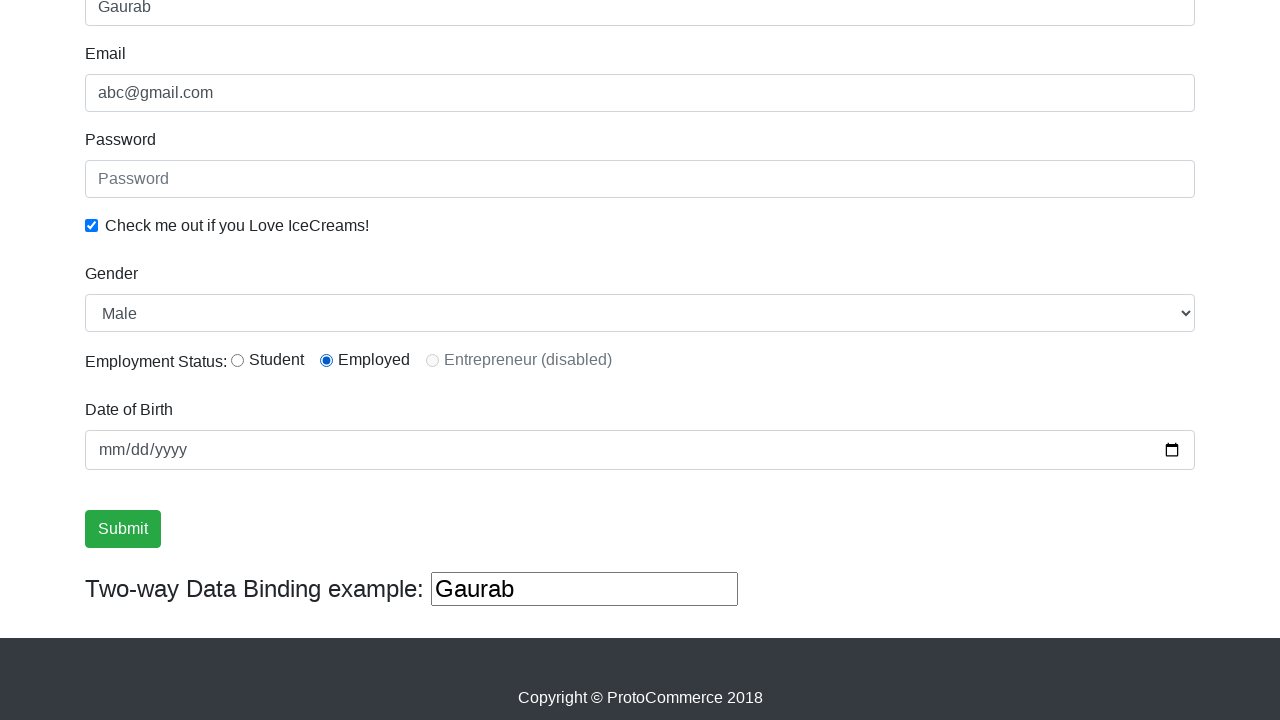

Clicked submit button to submit the form at (123, 529) on input[type='submit']
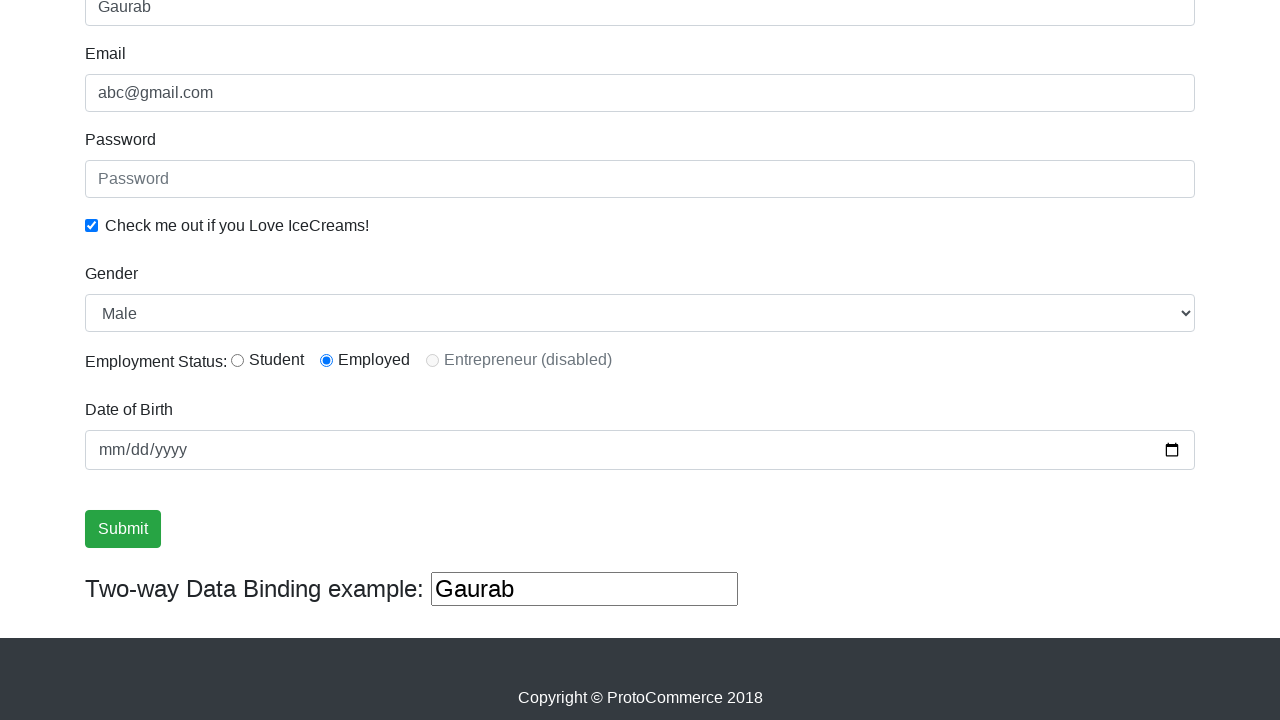

Success message appeared
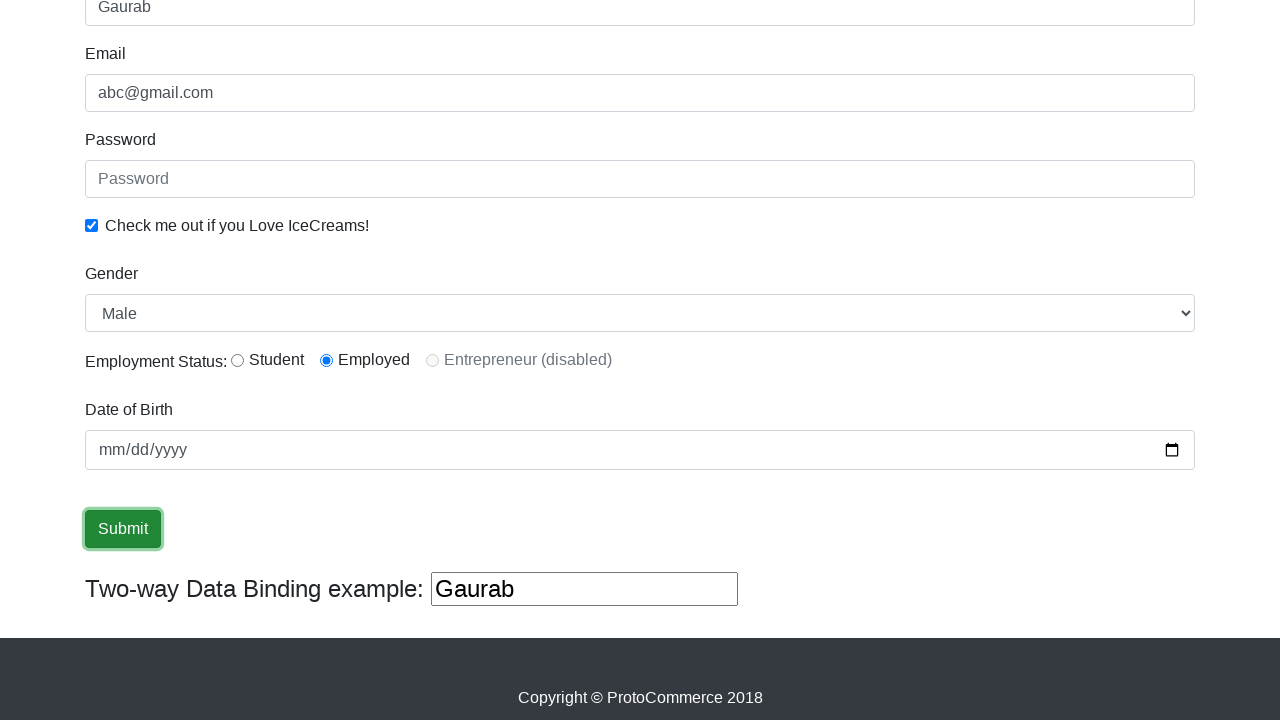

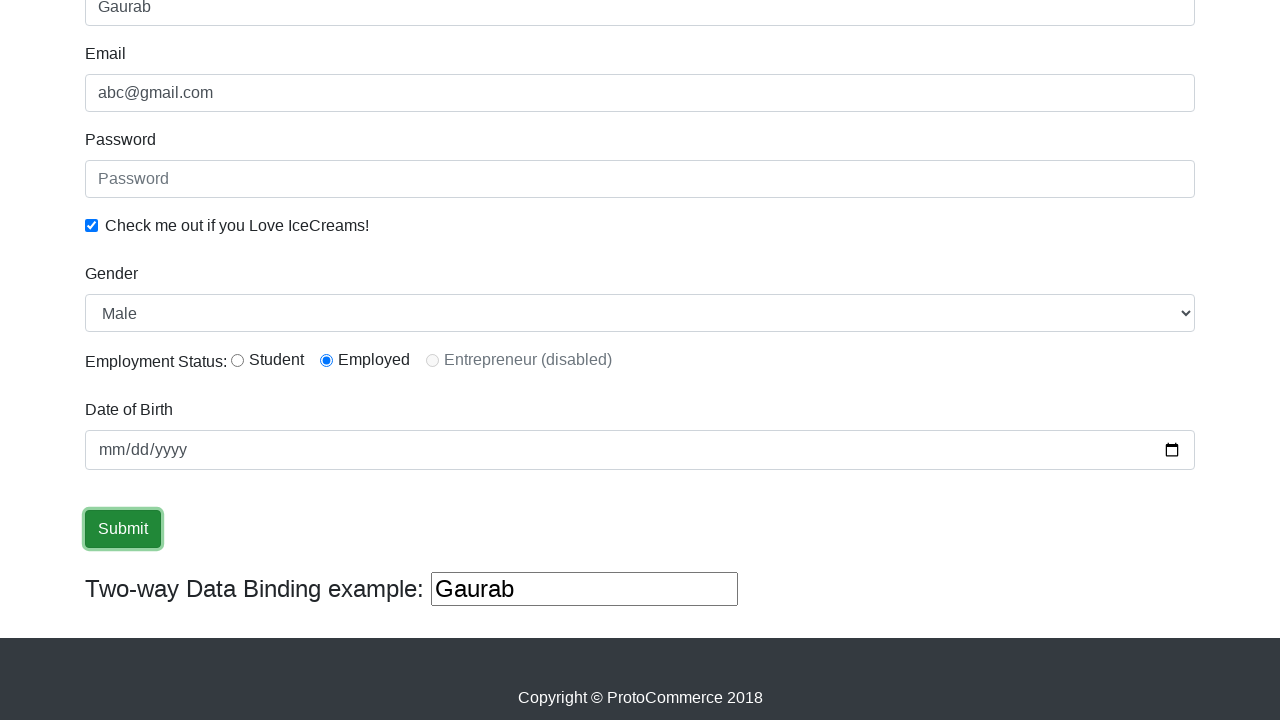